Tests filtering football match data by clicking the "All matches" button and selecting a country (Spain) from a dropdown menu on a football statistics website.

Starting URL: https://www.adamchoi.co.uk/teamgoals/detailed

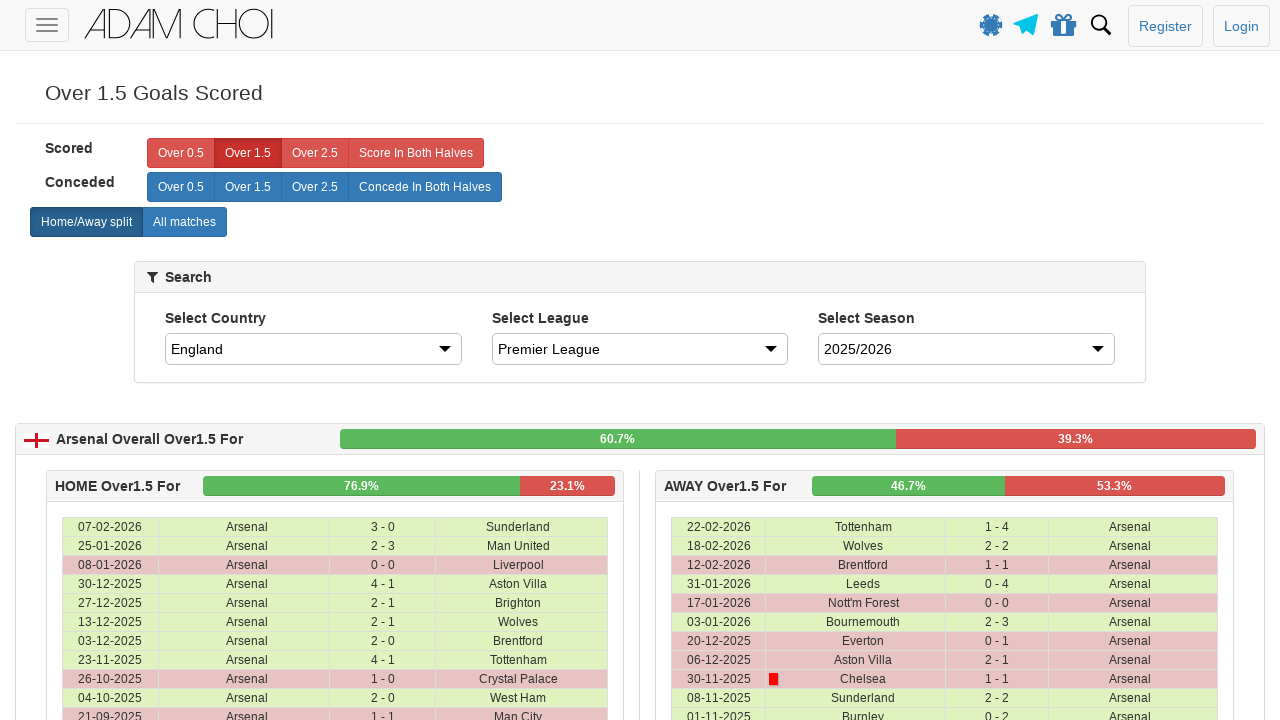

Clicked the 'All matches' button at (184, 222) on xpath=//label[@analytics-event="All matches"]
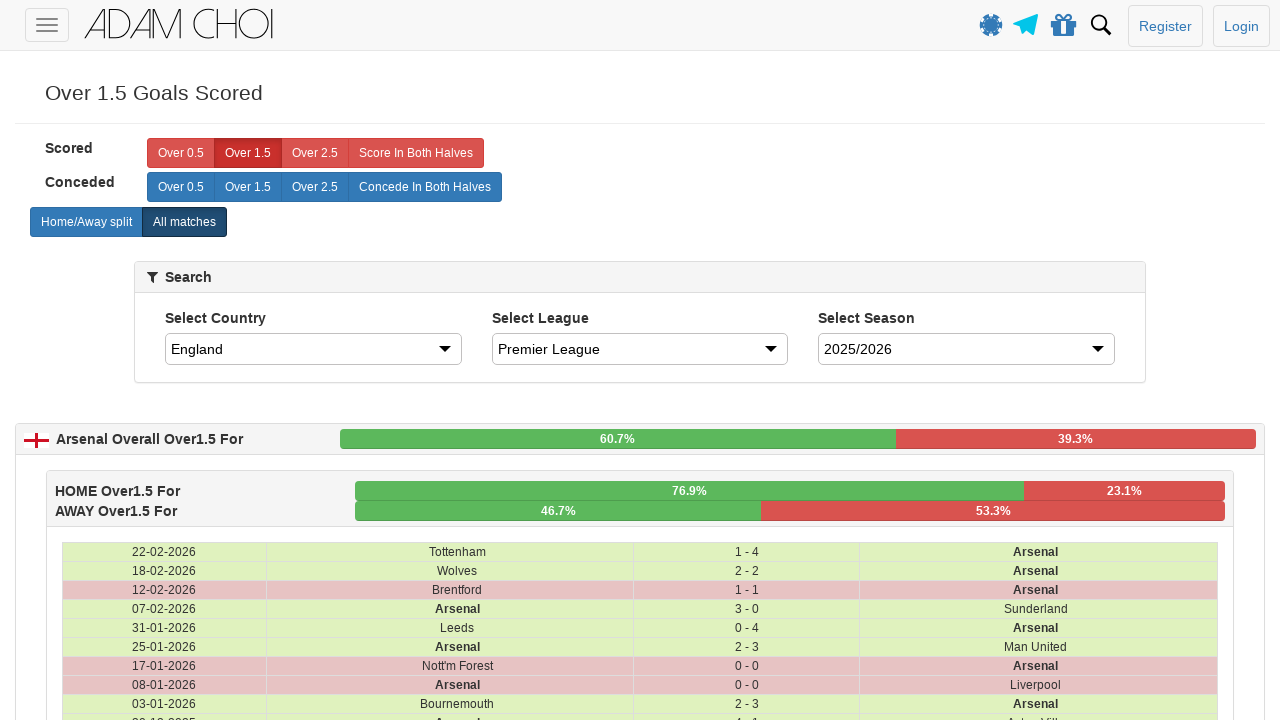

Waited 2 seconds for page content to load after clicking All matches
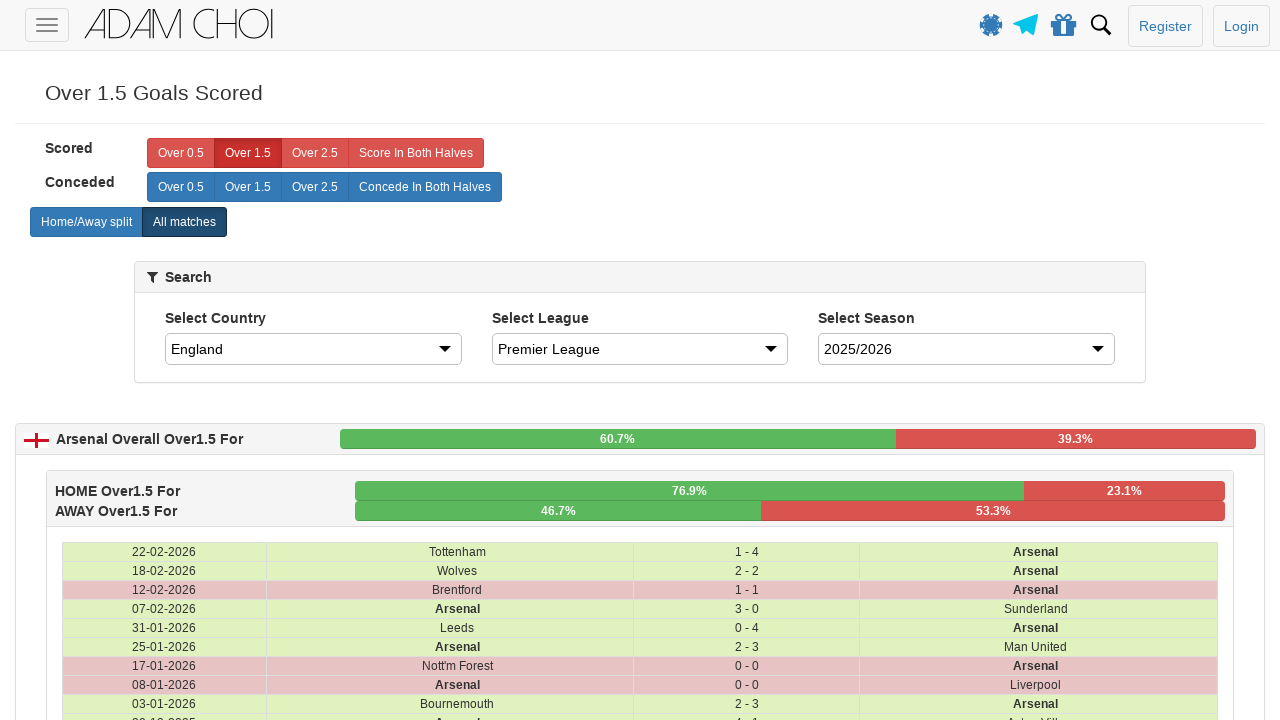

Selected 'Spain' from the country dropdown on #country
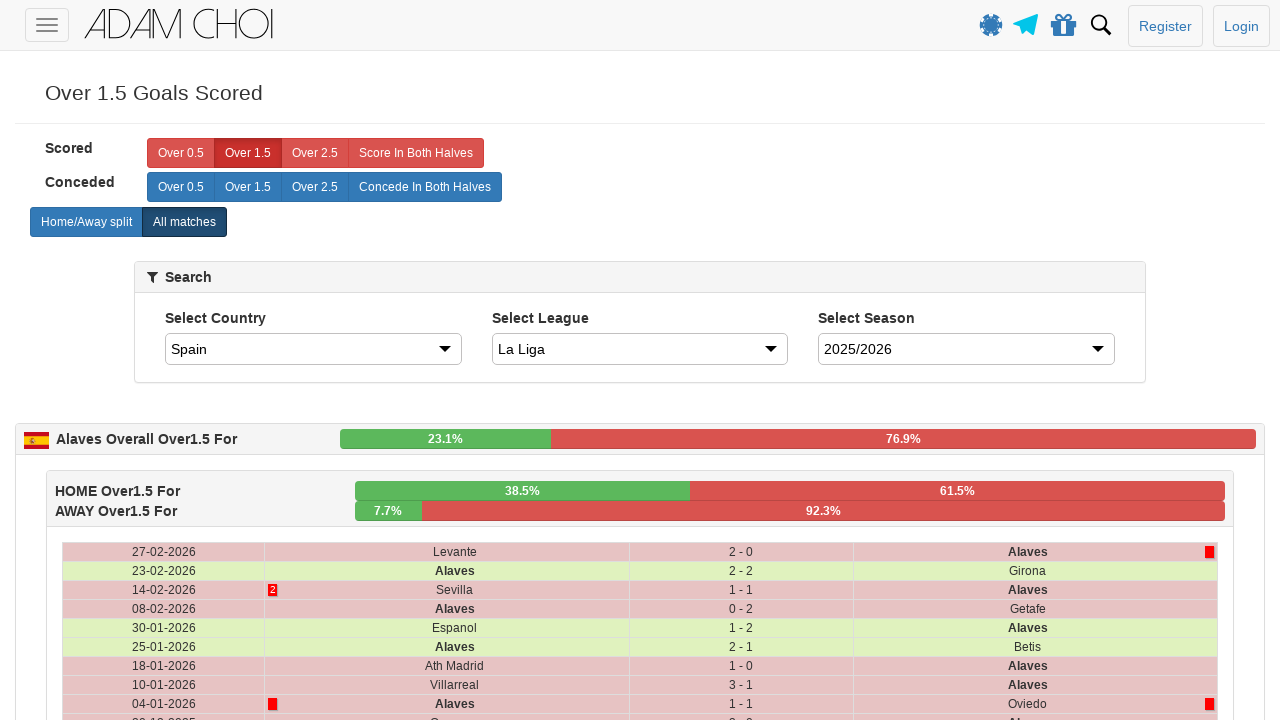

Filtered match results loaded with table rows visible
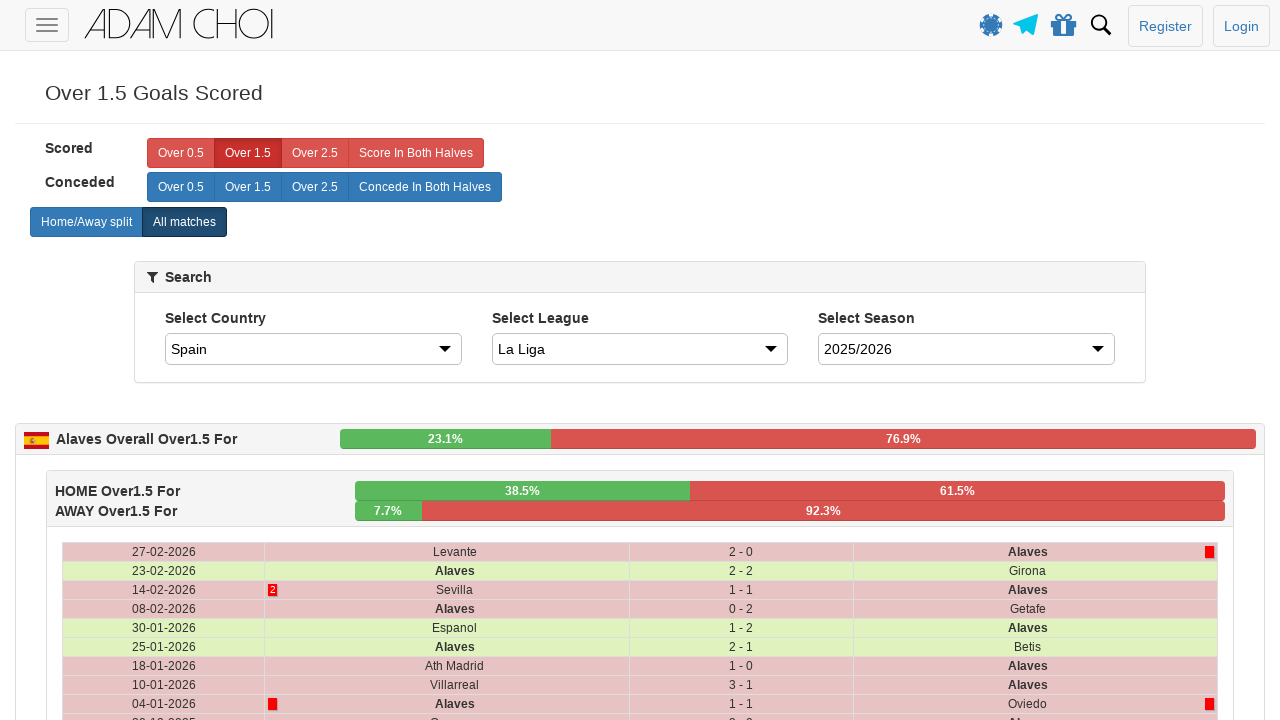

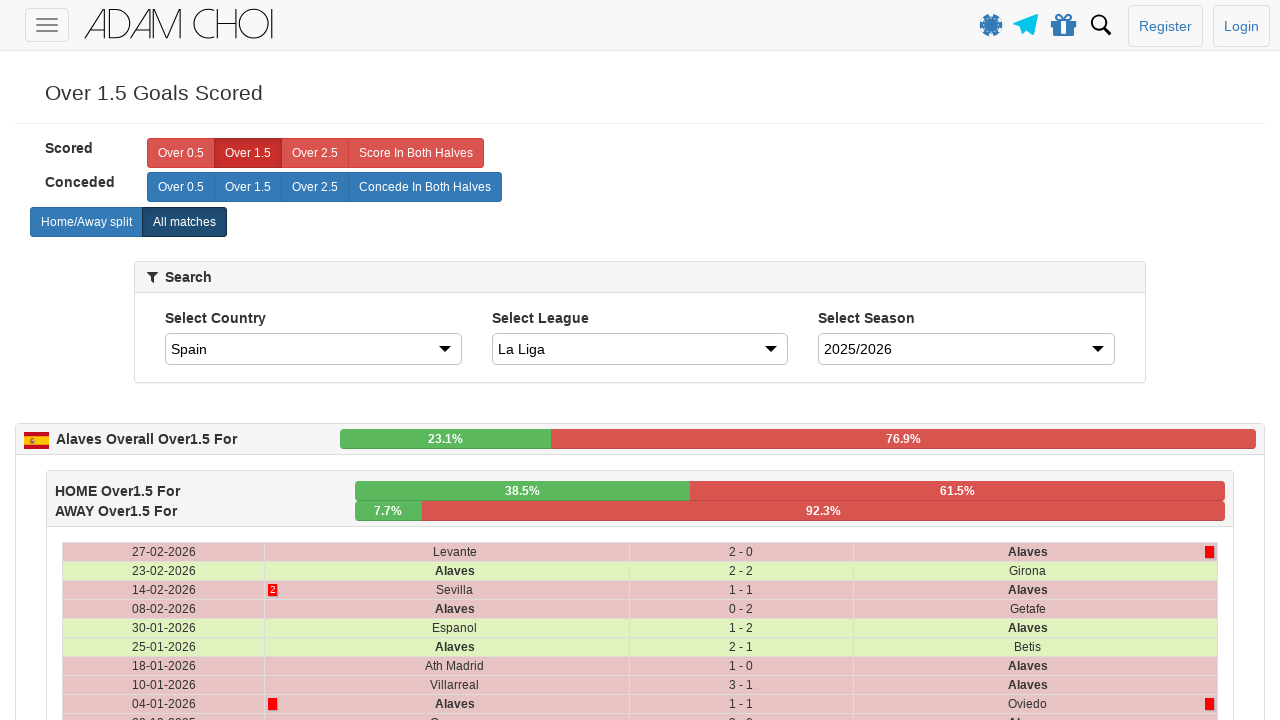